Tests a registration form by filling in first name, last name, and email fields in the first block, then submitting the form and verifying the success message appears.

Starting URL: http://suninjuly.github.io/registration1.html

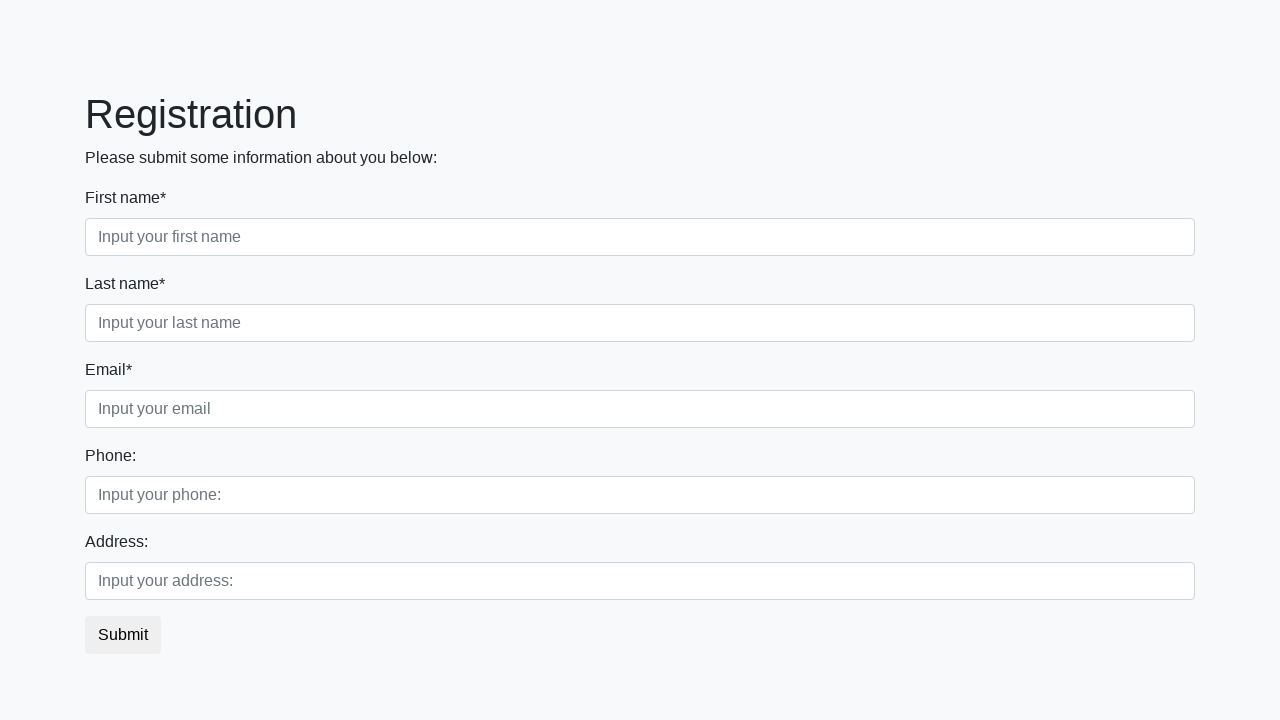

Filled first name field with 'Ivan' on .first_block:nth-child(1) .form-control.first
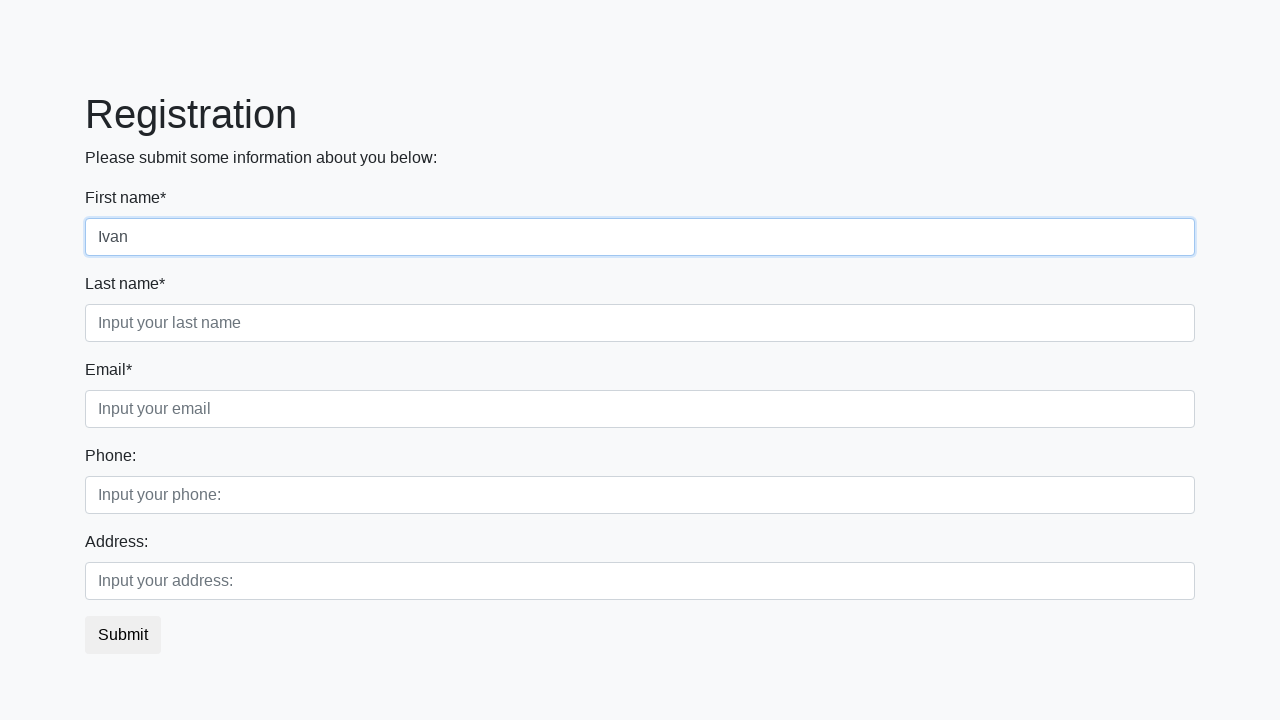

Filled last name field with 'Petrov' on .first_block:nth-child(1) .form-control.second
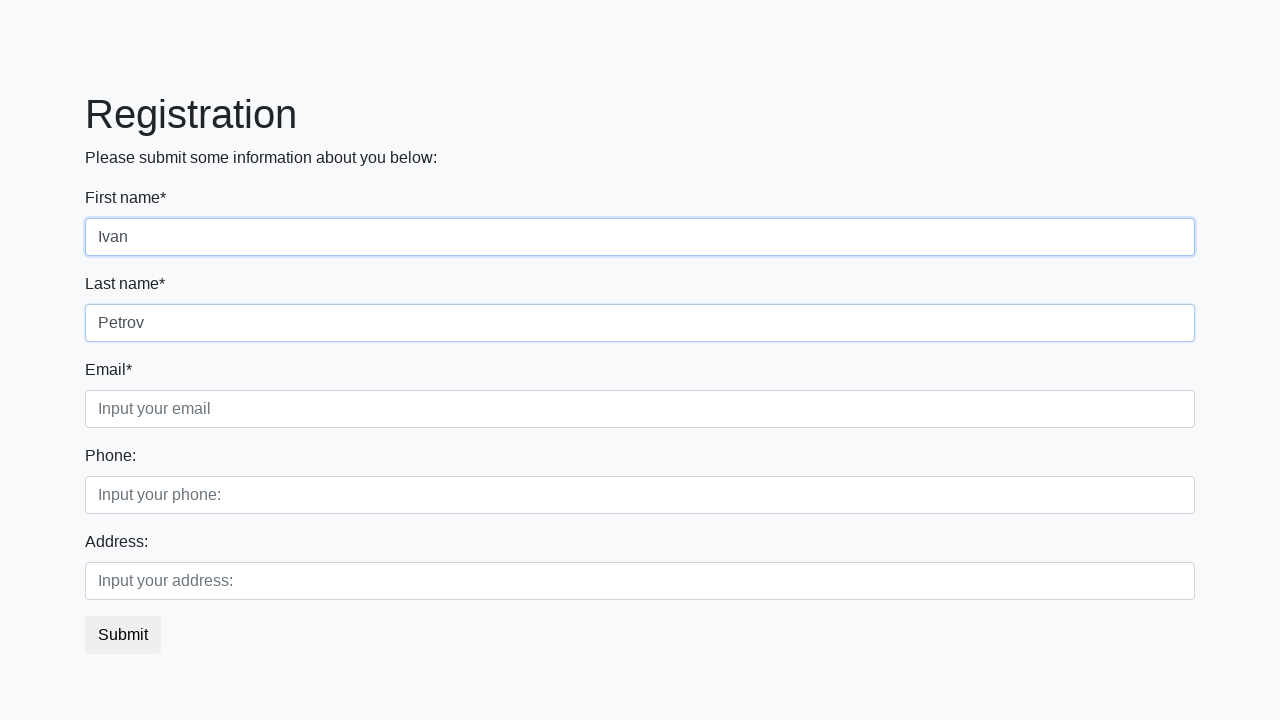

Filled email field with 'Smolensk@email.ru' on .first_block:nth-child(1) .form-control.third
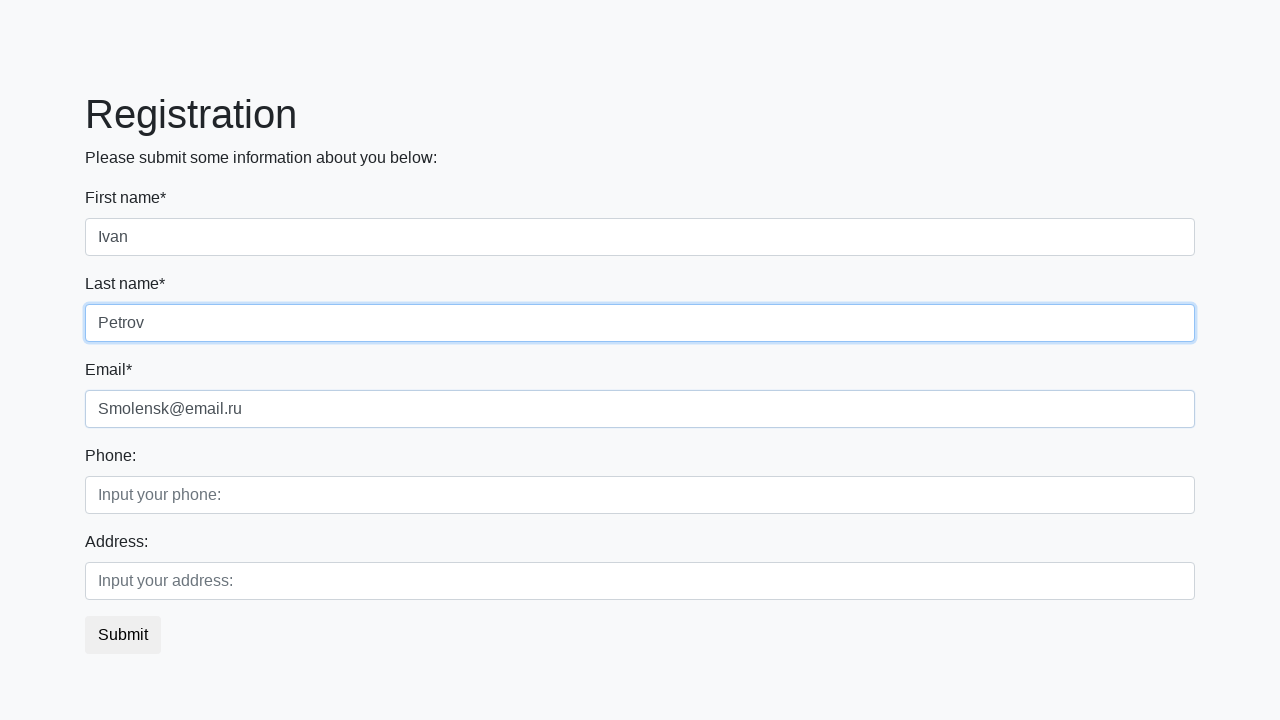

Clicked submit button at (123, 635) on button.btn
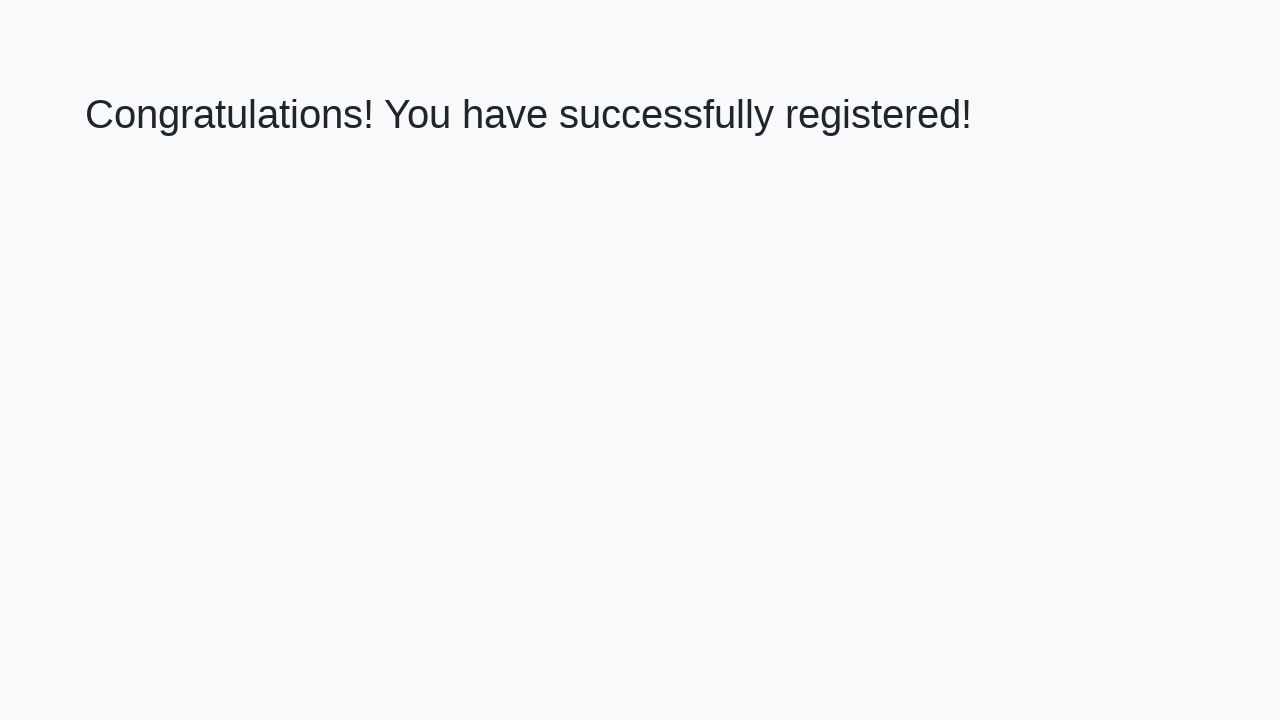

Success message heading loaded
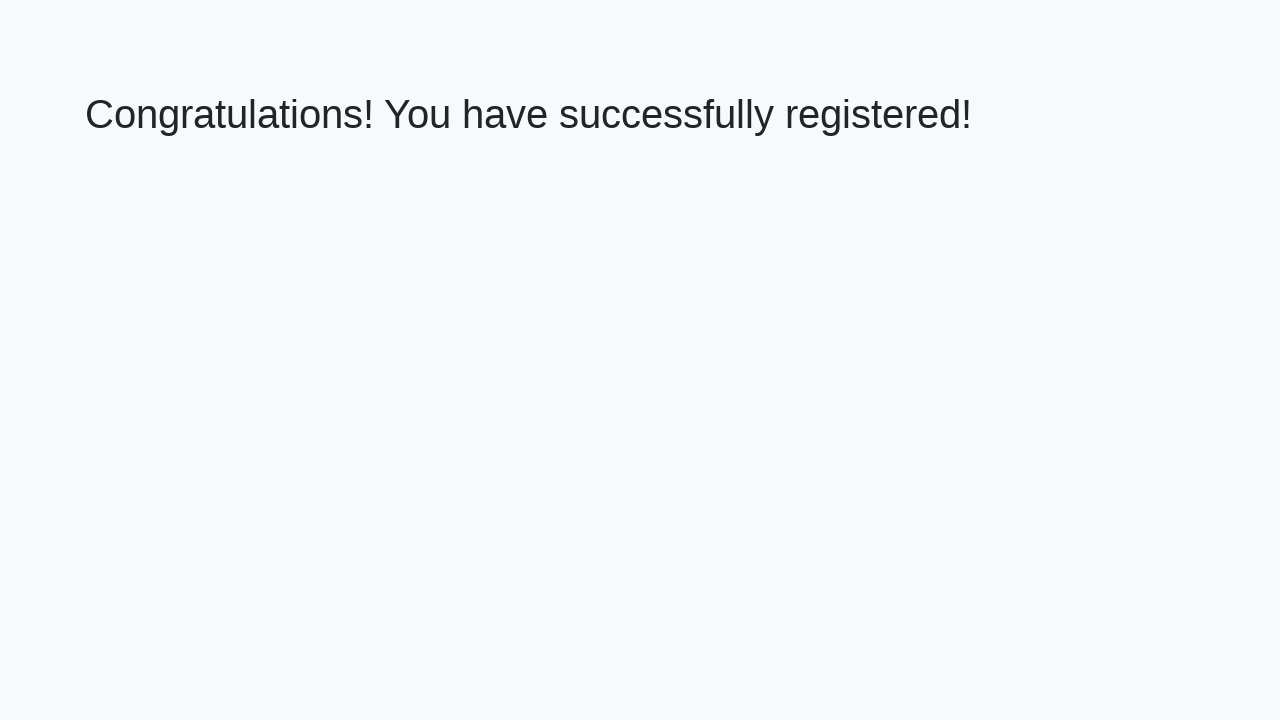

Retrieved success message text
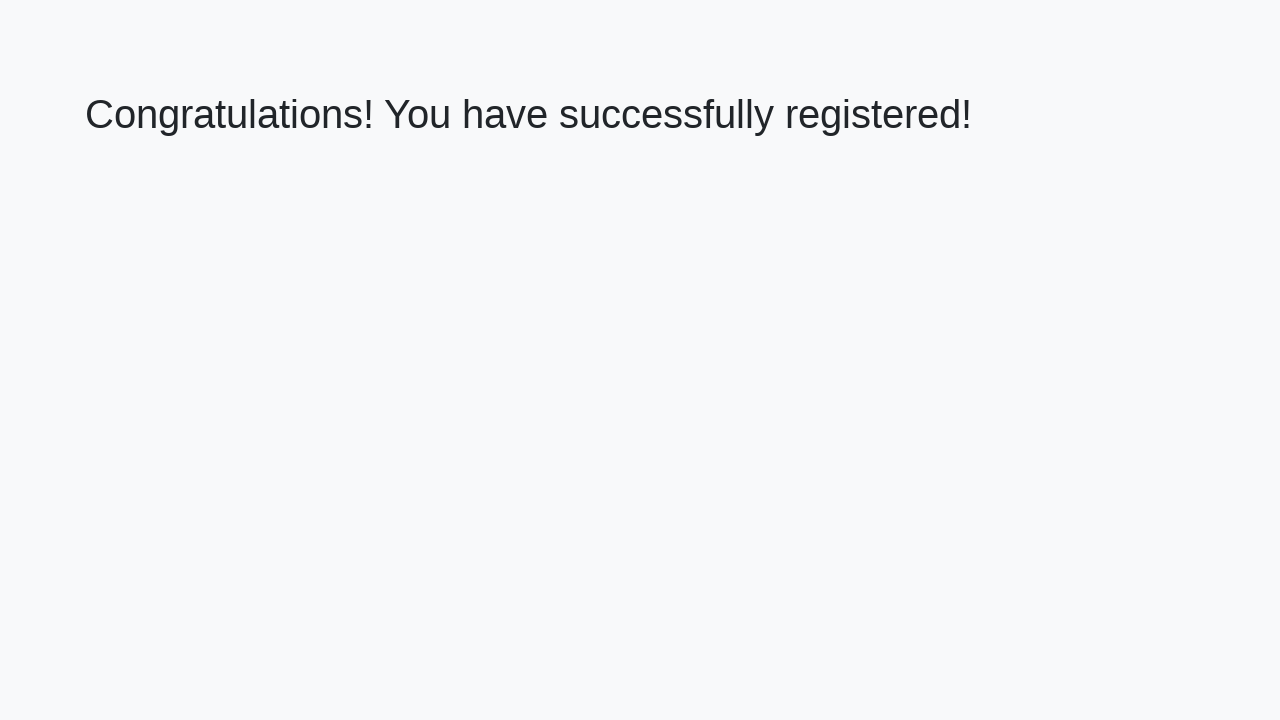

Verified success message: 'Congratulations! You have successfully registered!'
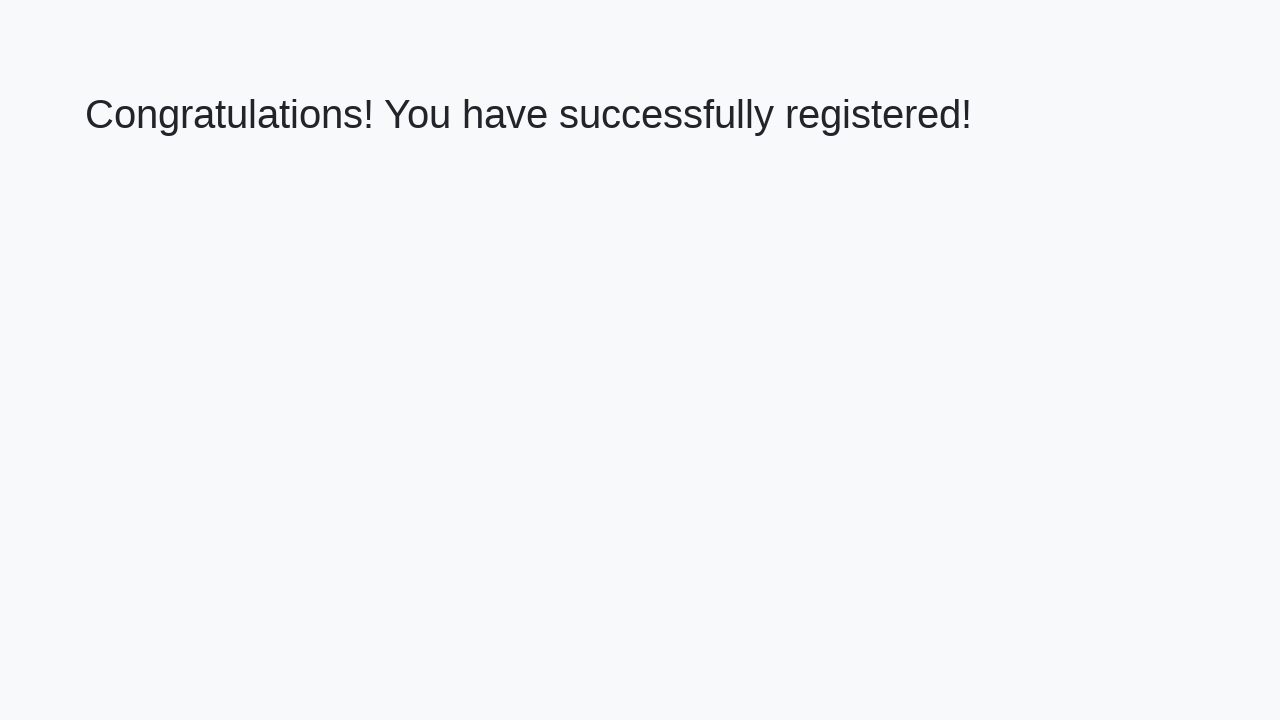

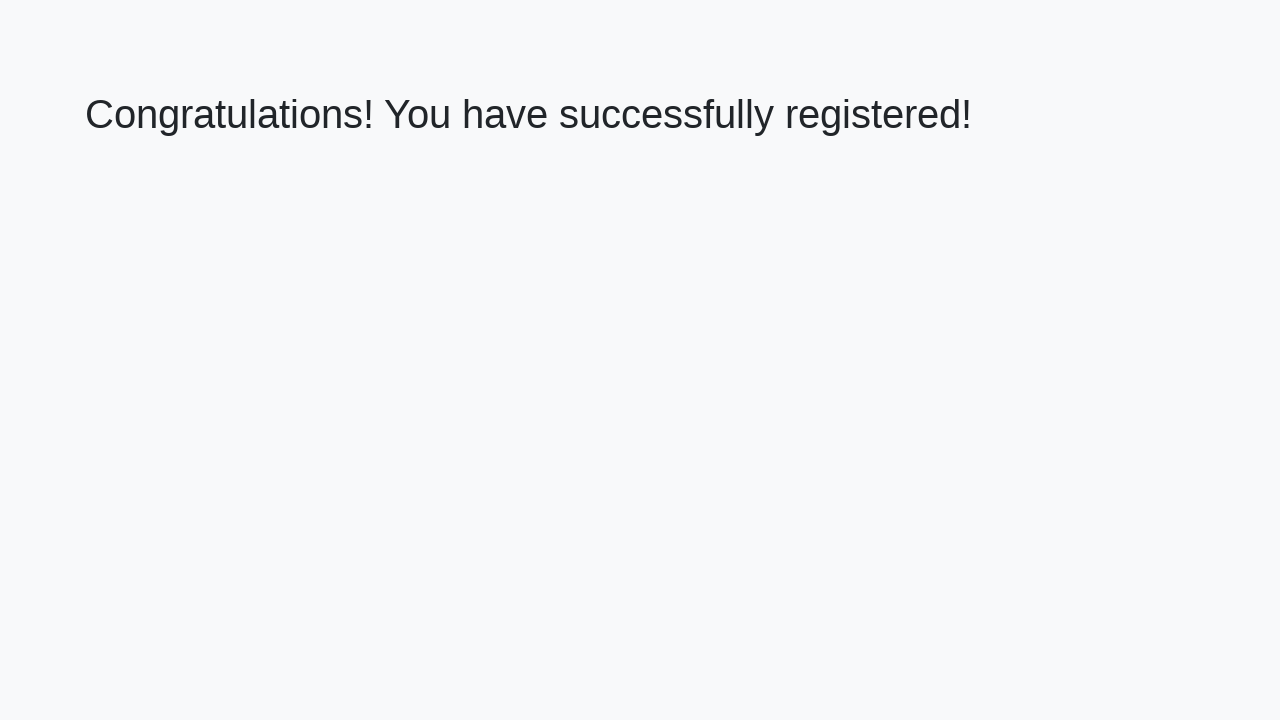